Tests file upload functionality by selecting a file and clicking the upload button, then verifying the uploaded filename is displayed

Starting URL: https://the-internet.herokuapp.com/upload

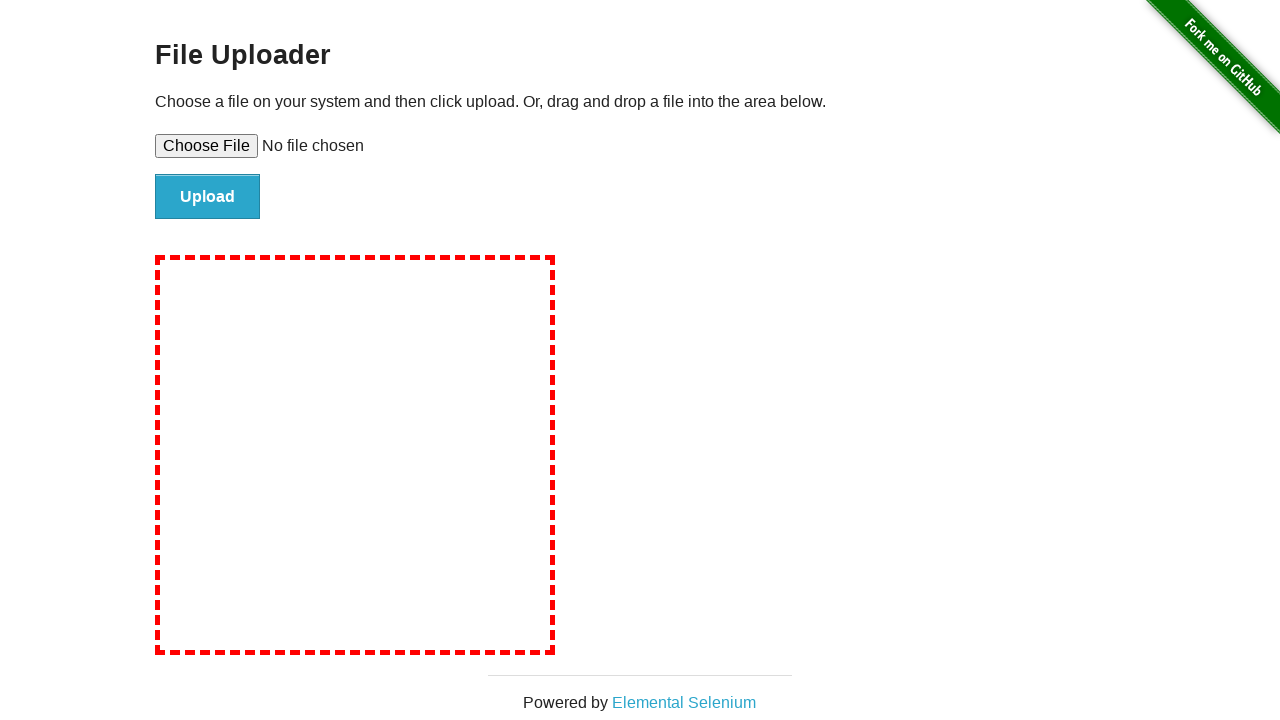

Created temporary test file for upload
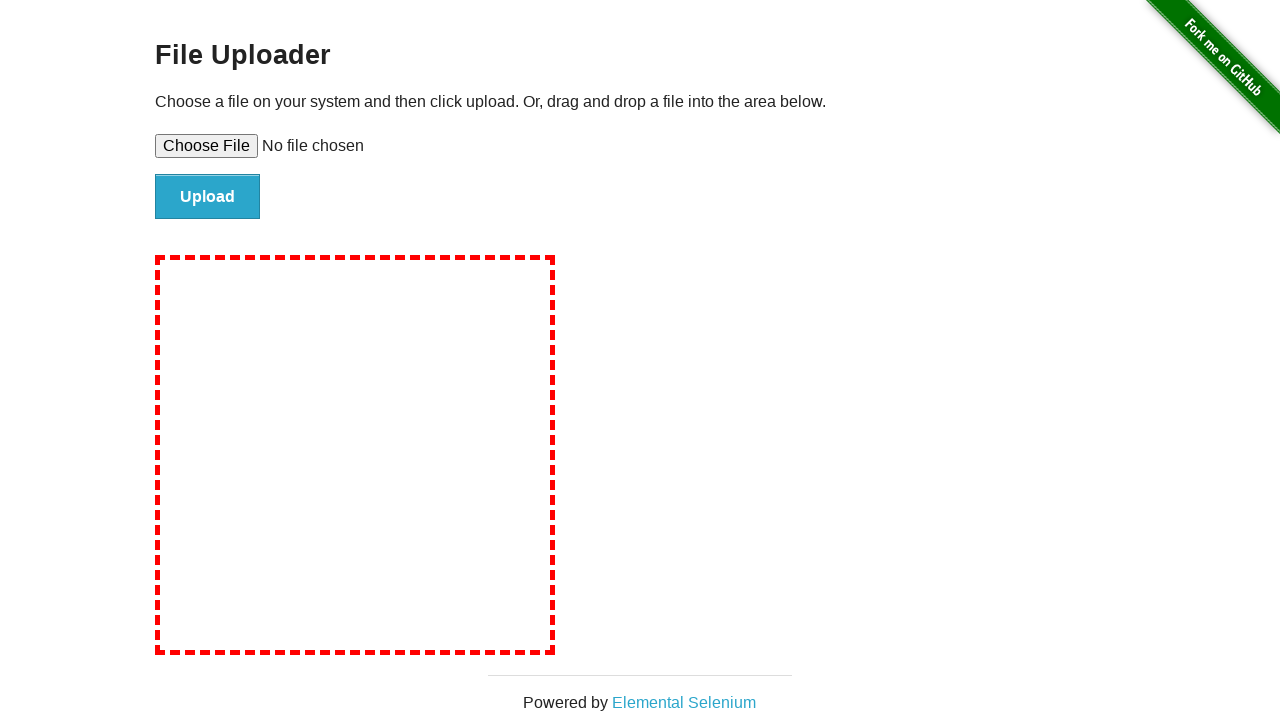

Selected test file for upload using file input
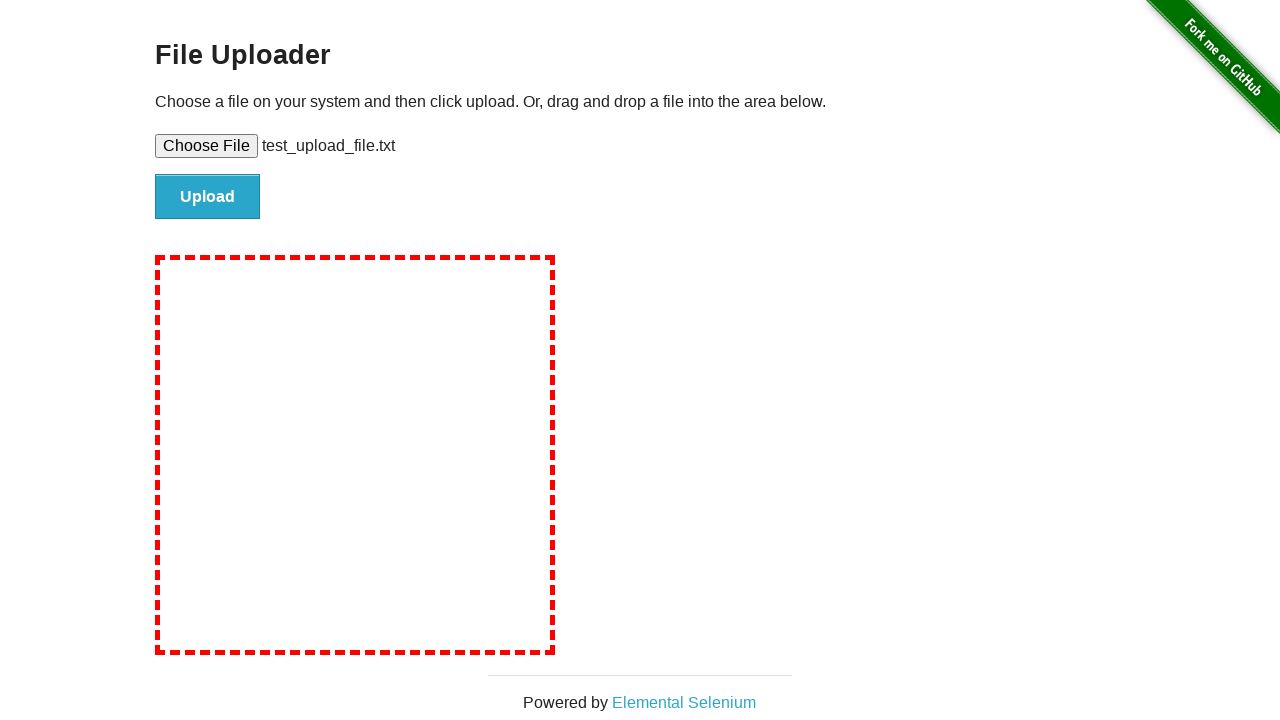

Clicked upload button at (208, 197) on #file-submit
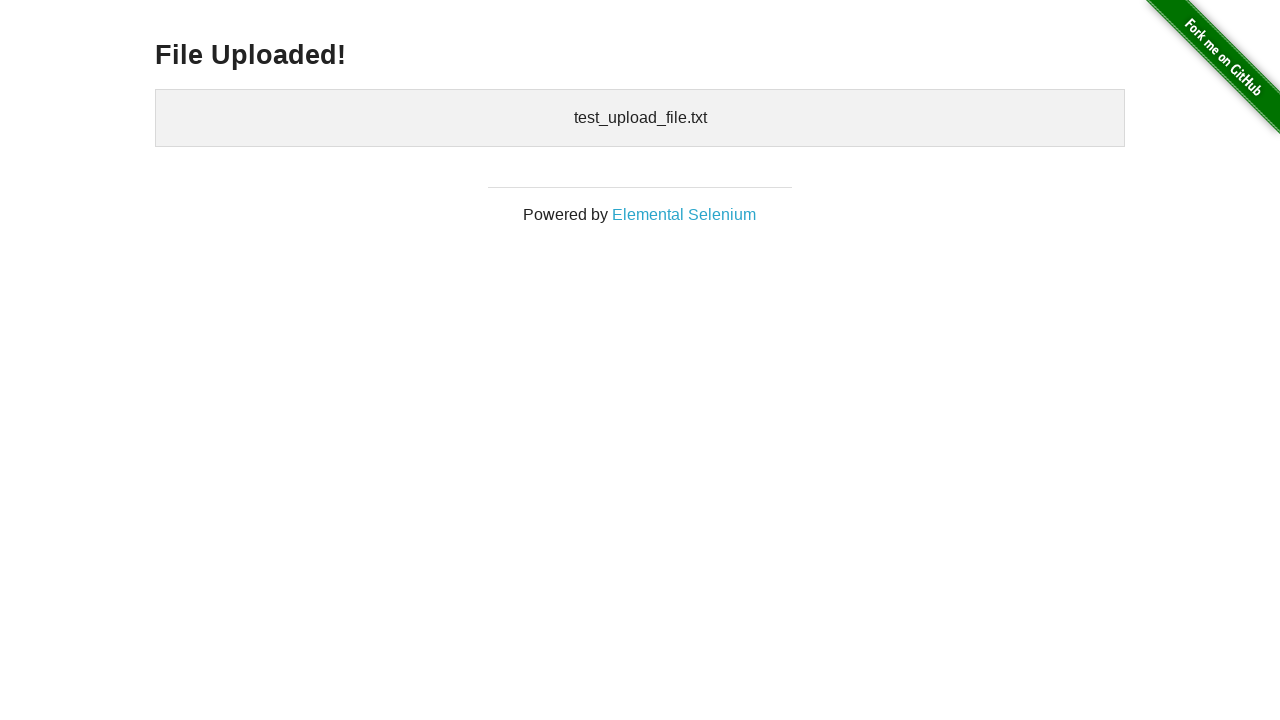

Verified uploaded file is displayed
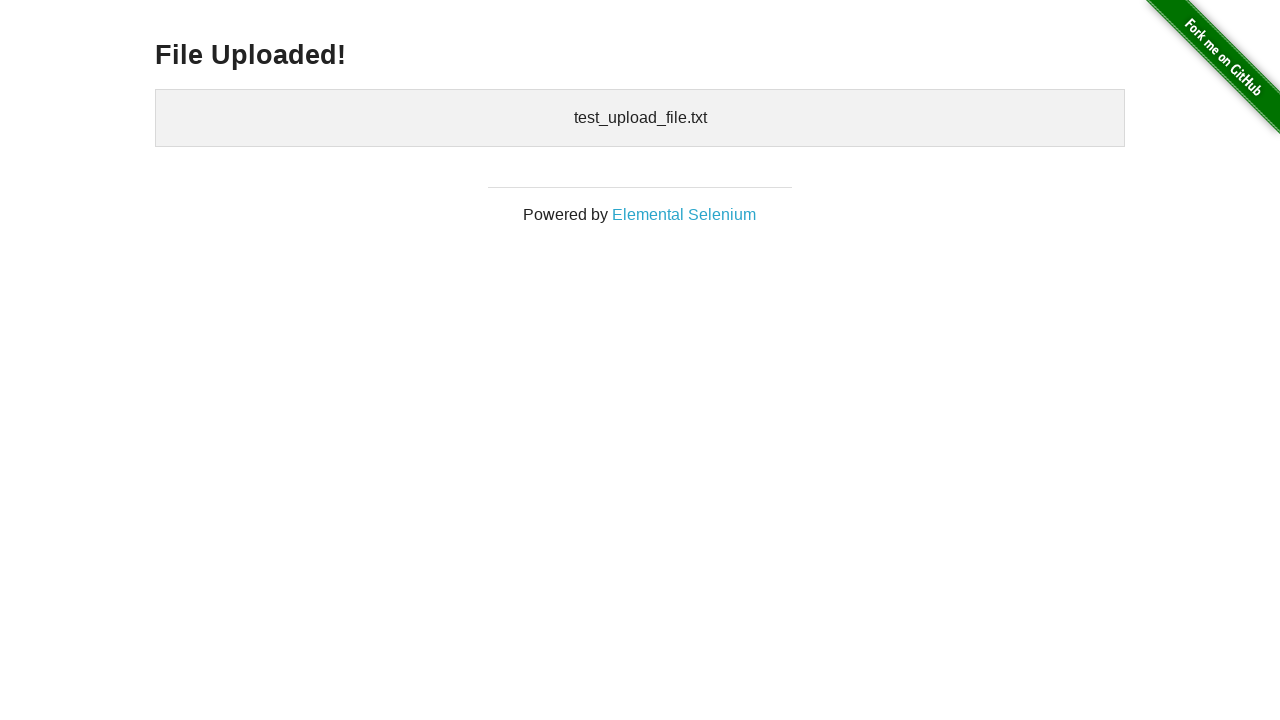

Cleaned up temporary test file
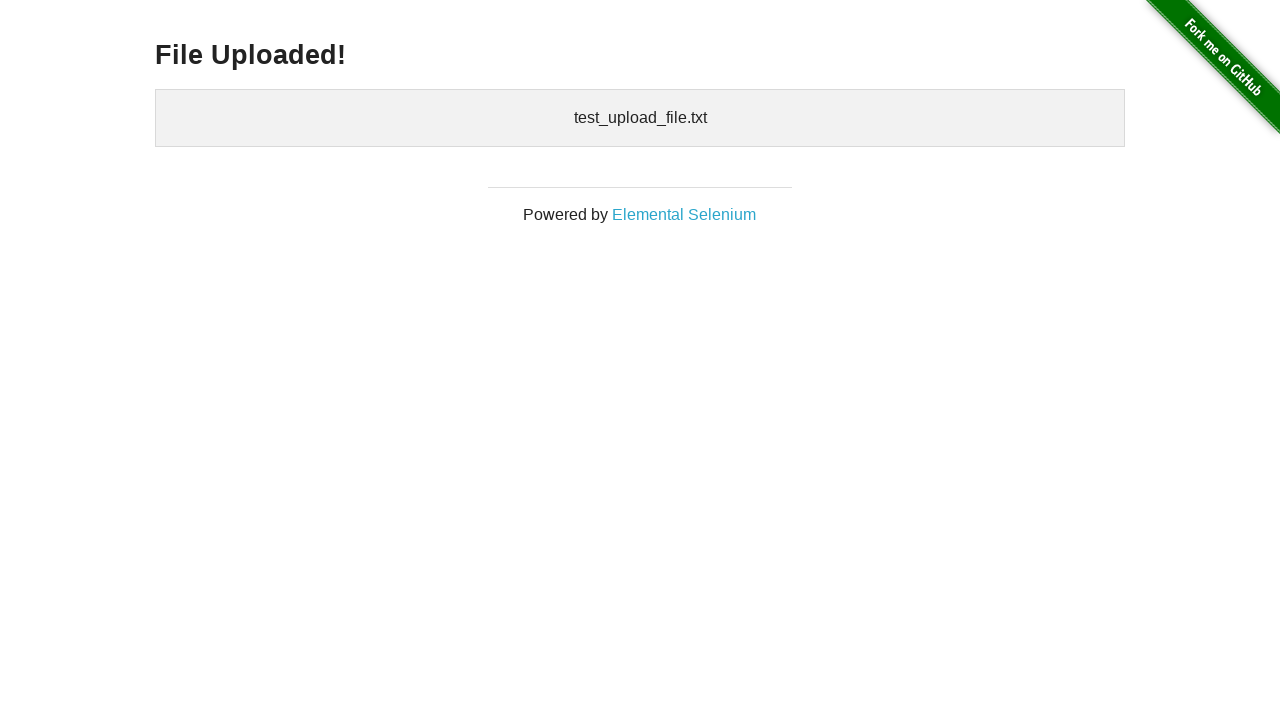

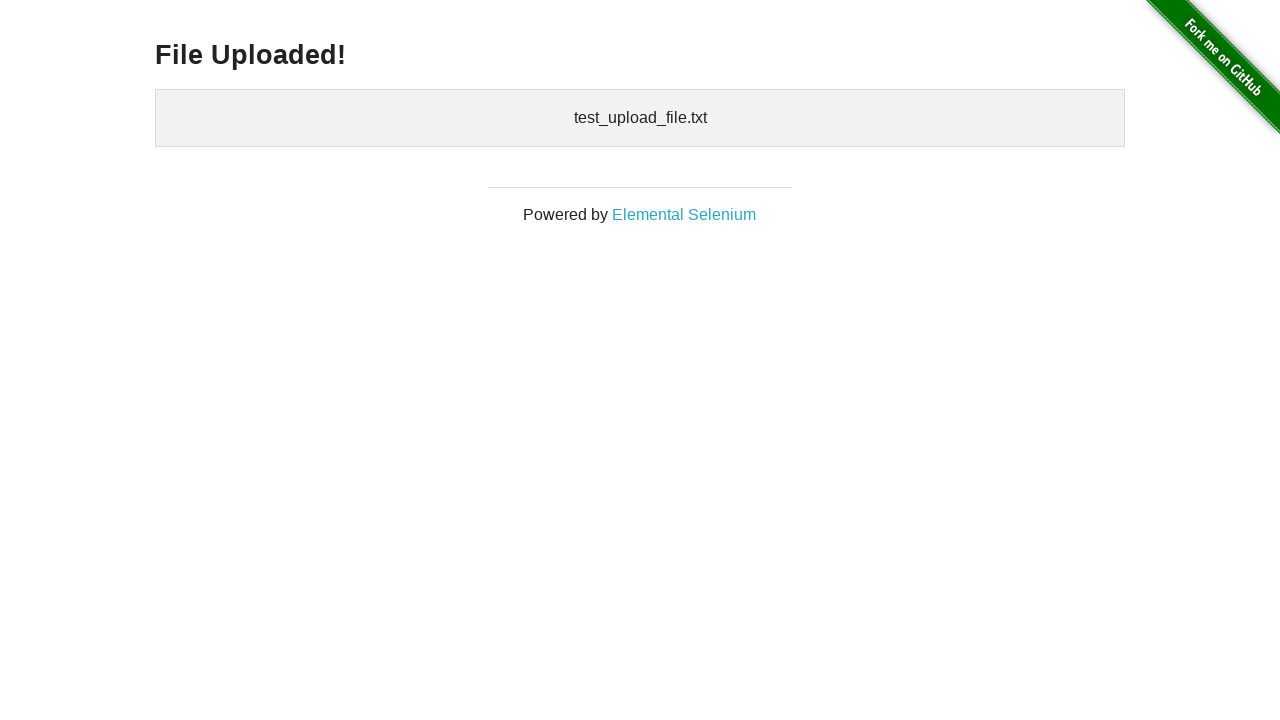